Tests that a disabled field has the disabled attribute

Starting URL: https://bonigarcia.dev/selenium-webdriver-java/

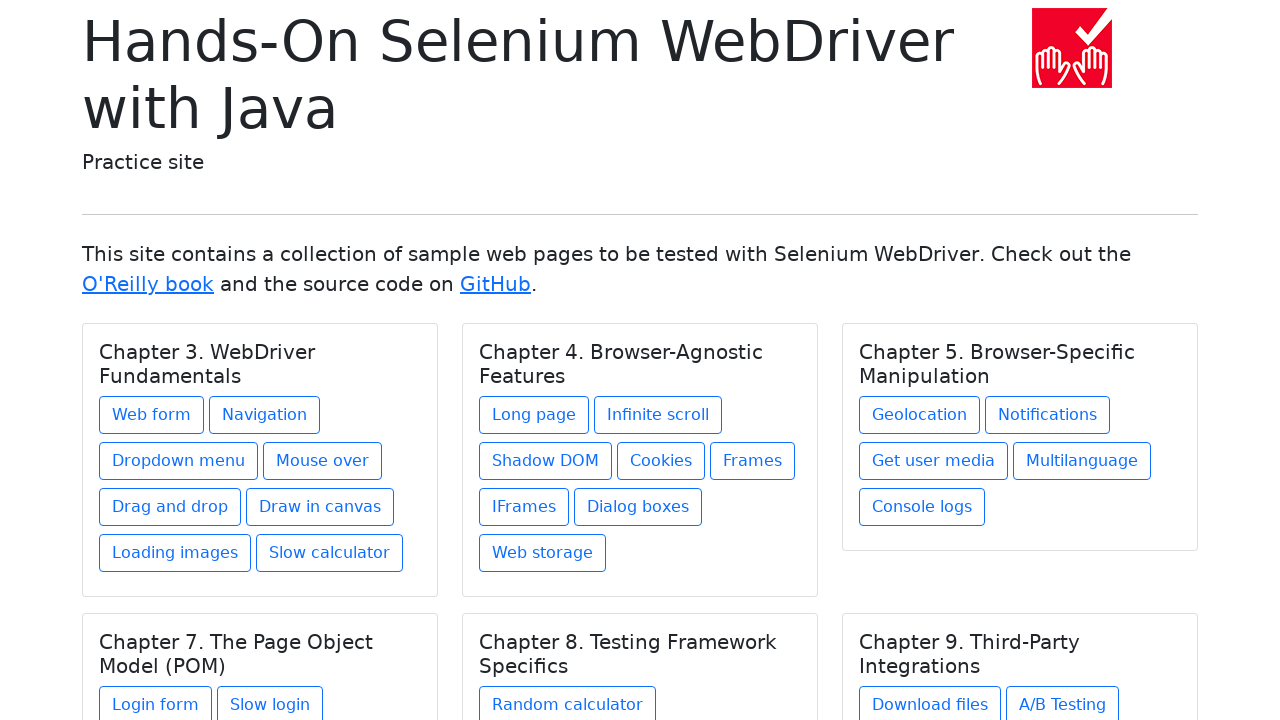

Clicked on 'Web form' link to navigate to form page at (152, 415) on text=Web form
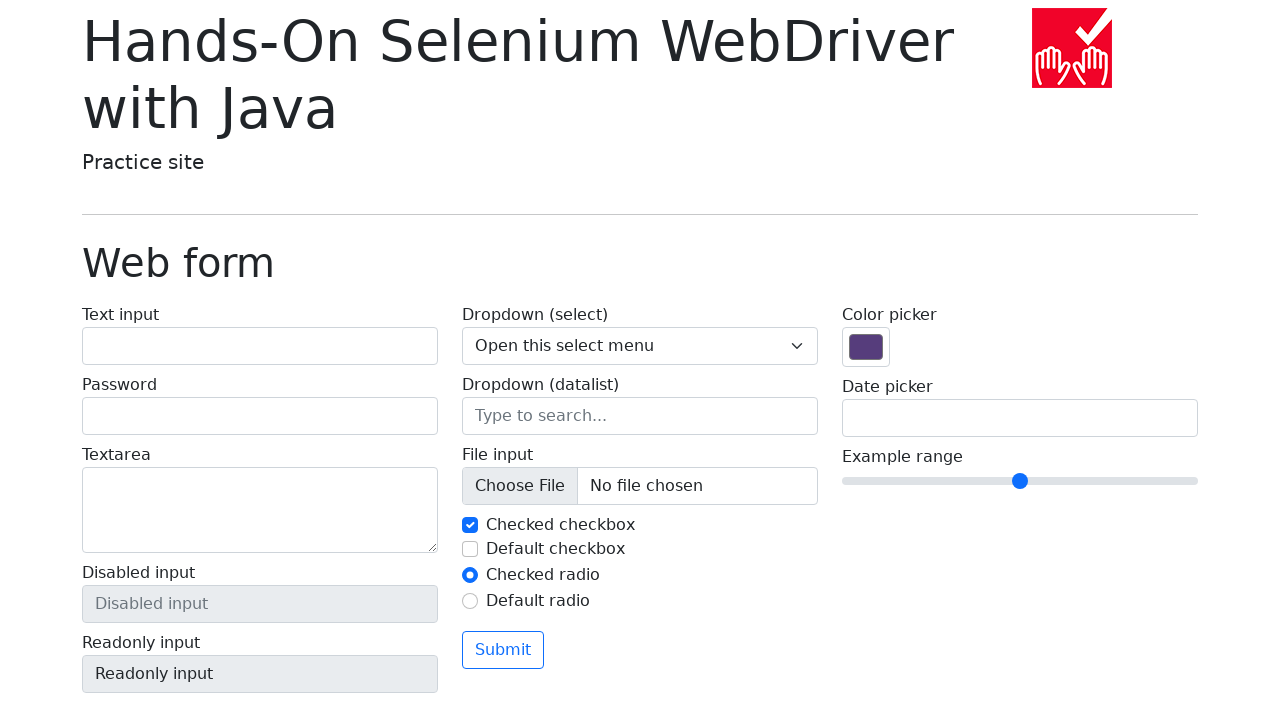

Verified that the disabled field has the disabled attribute
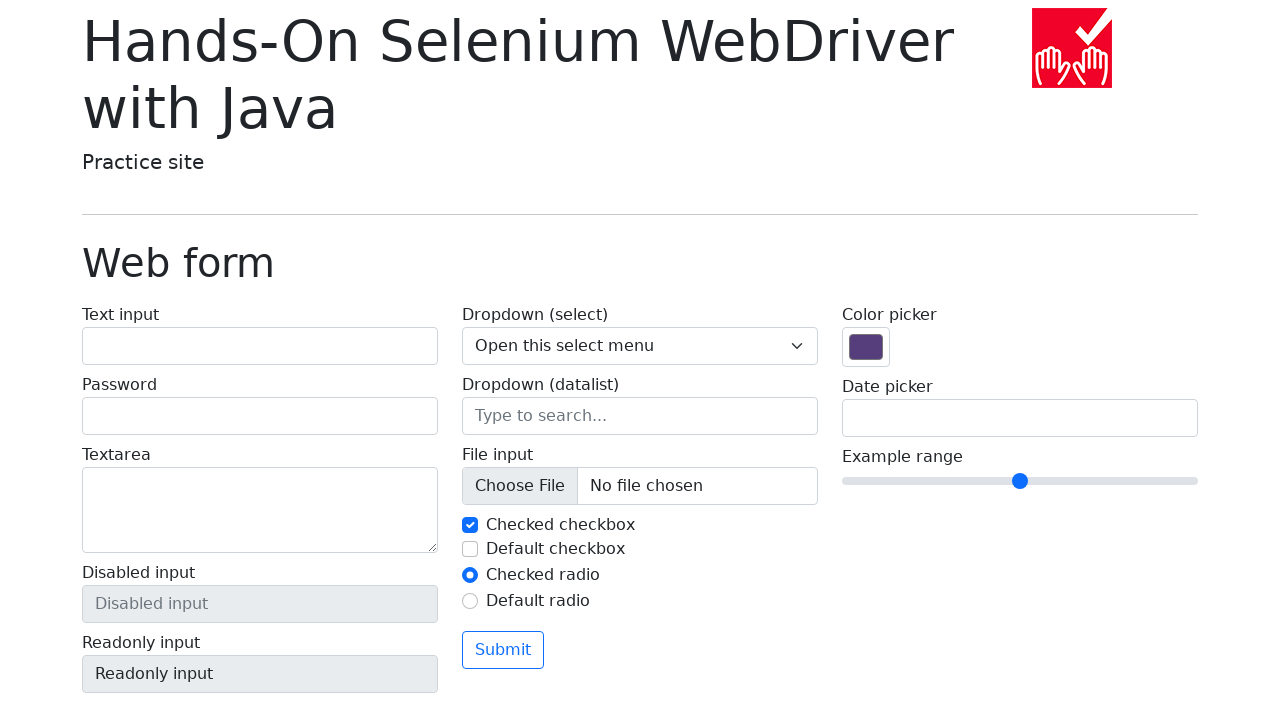

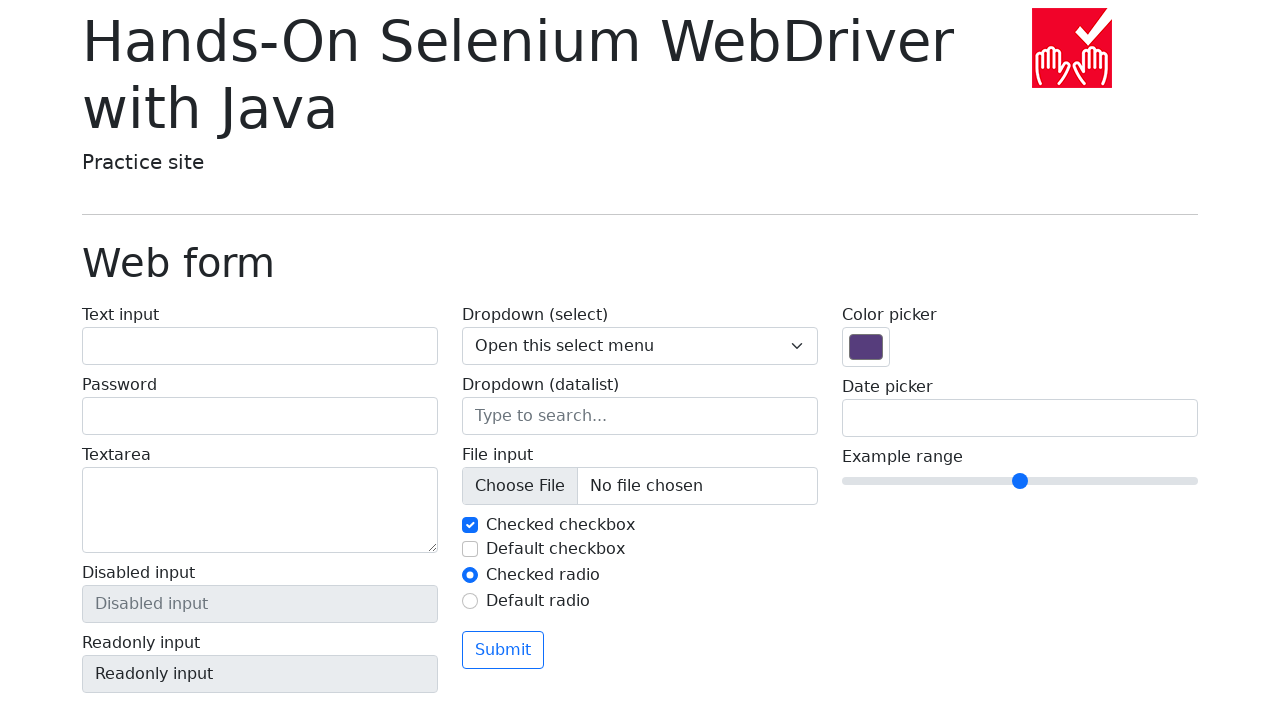